Tests radio button selection by clicking on a radio button and verifying it becomes selected

Starting URL: https://rahulshettyacademy.com/AutomationPractice/

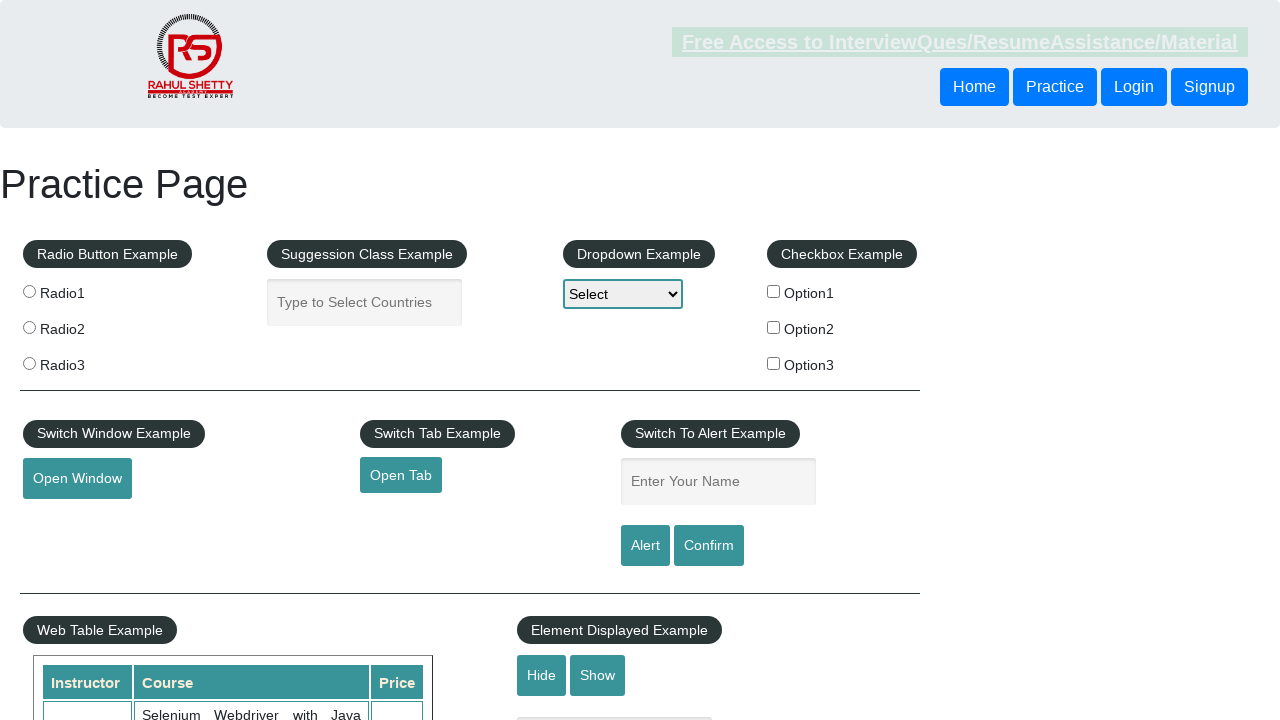

Clicked on radio button with value 'radio1' at (29, 291) on input[value='radio1']
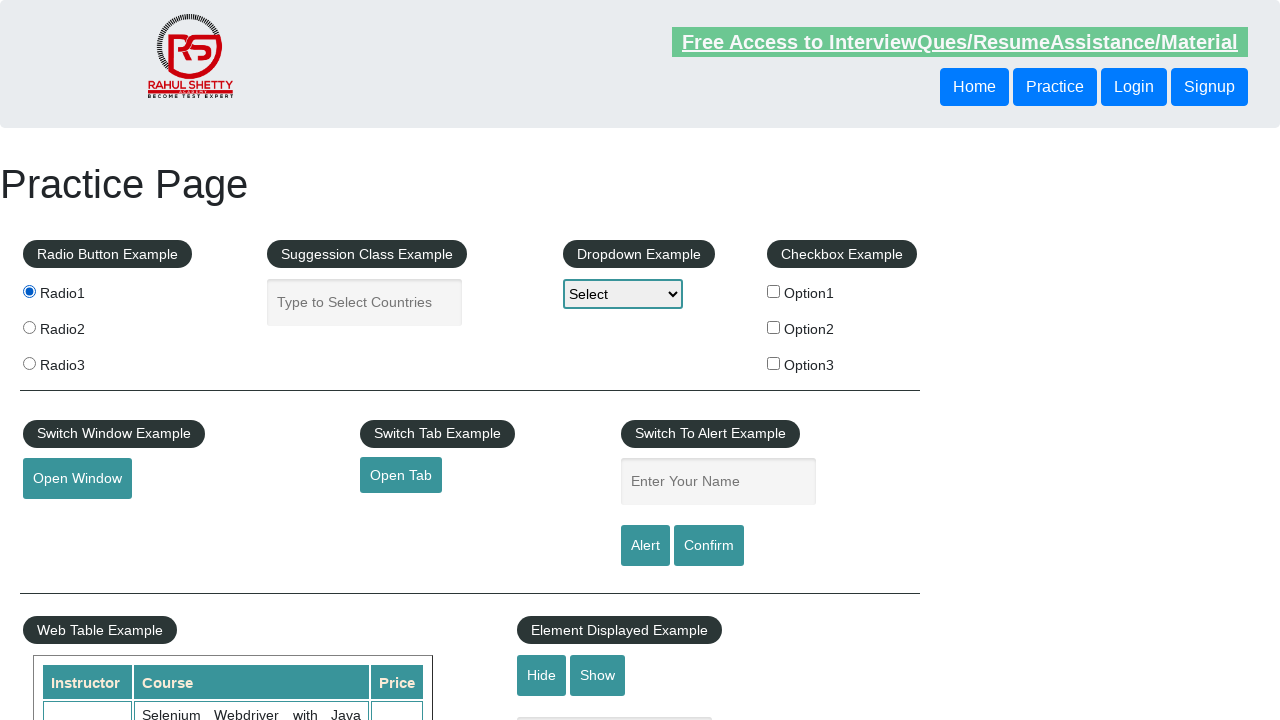

Verified radio button is selected
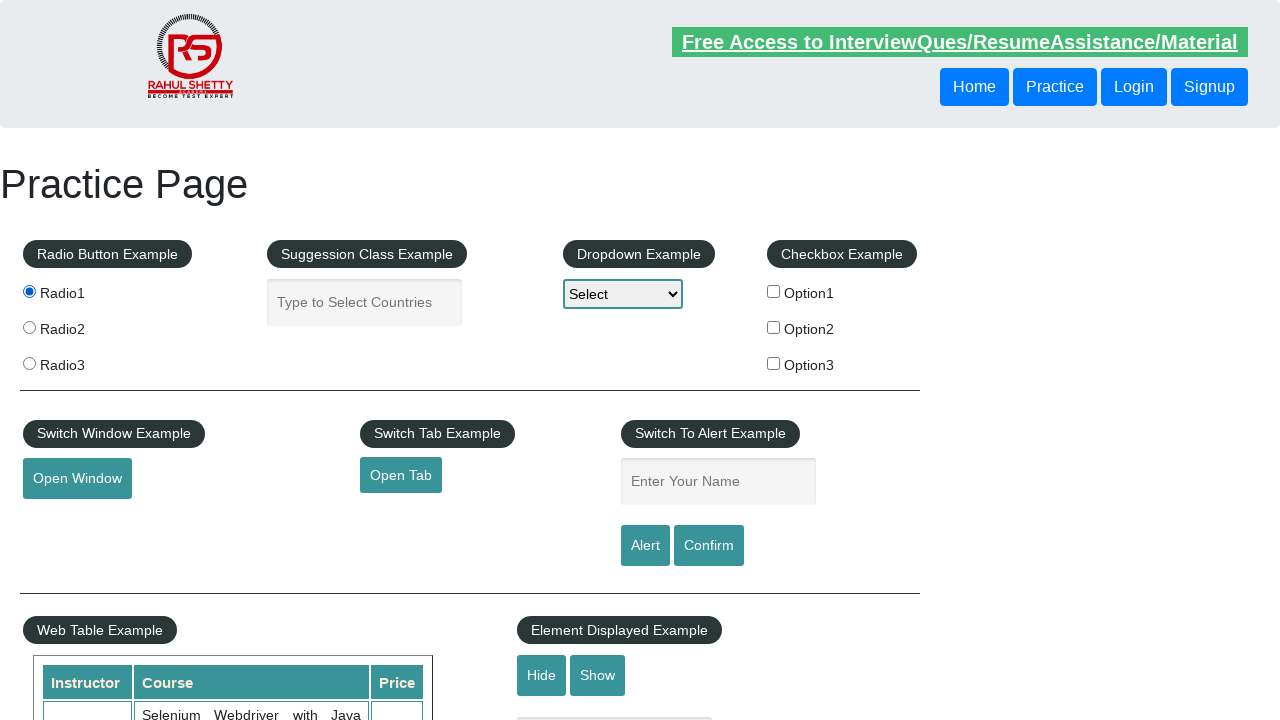

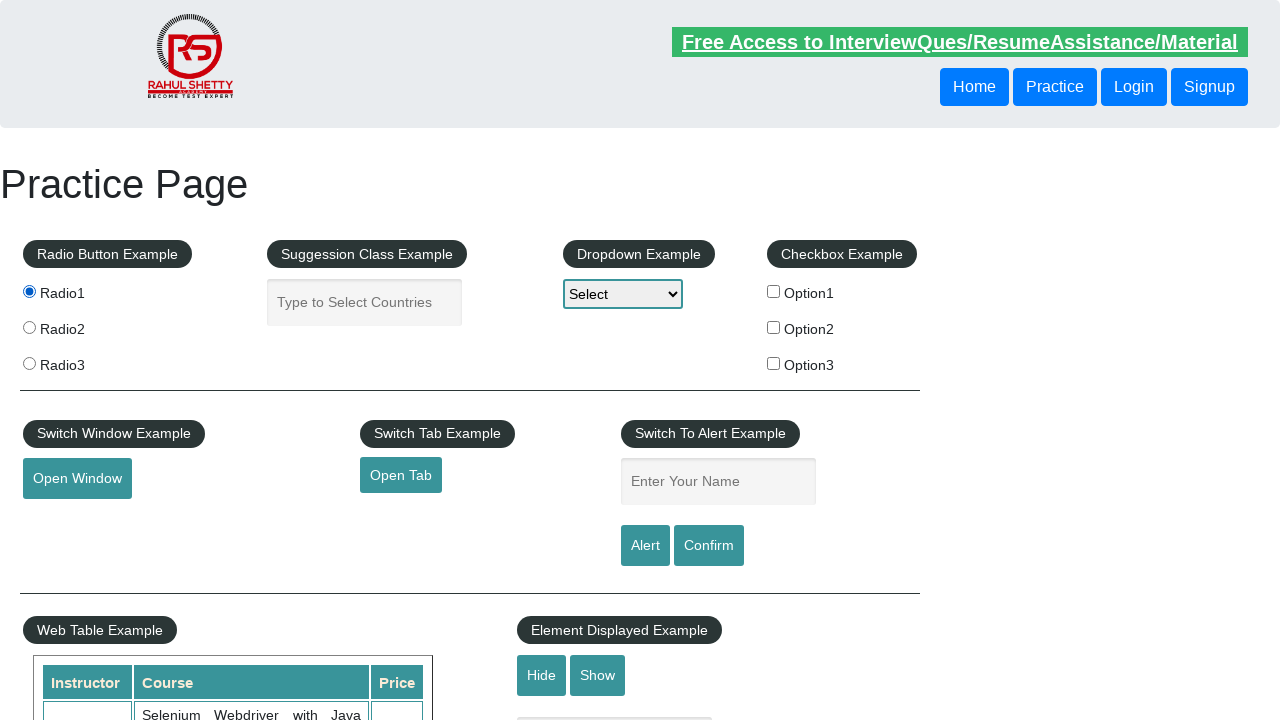